Tests checkbox functionality by verifying default states, clicking to toggle both checkboxes, and confirming their new states

Starting URL: https://practice.cydeo.com/checkboxes

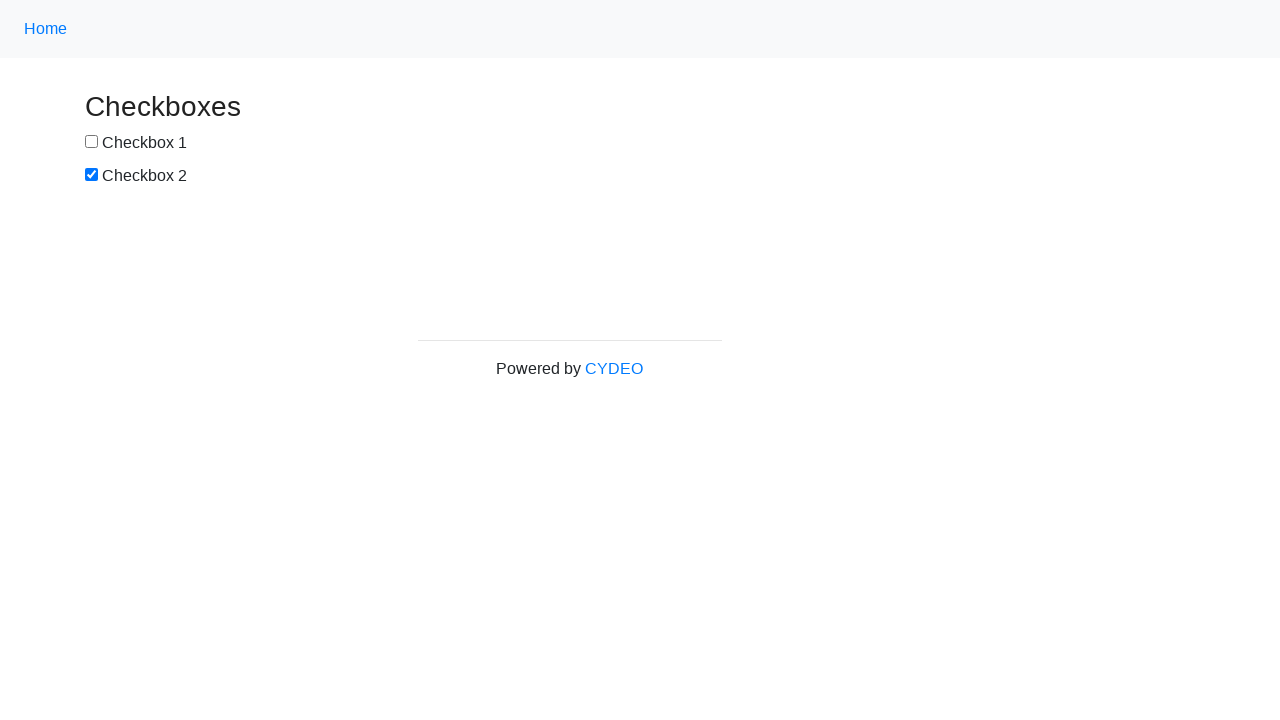

Located checkbox1 element
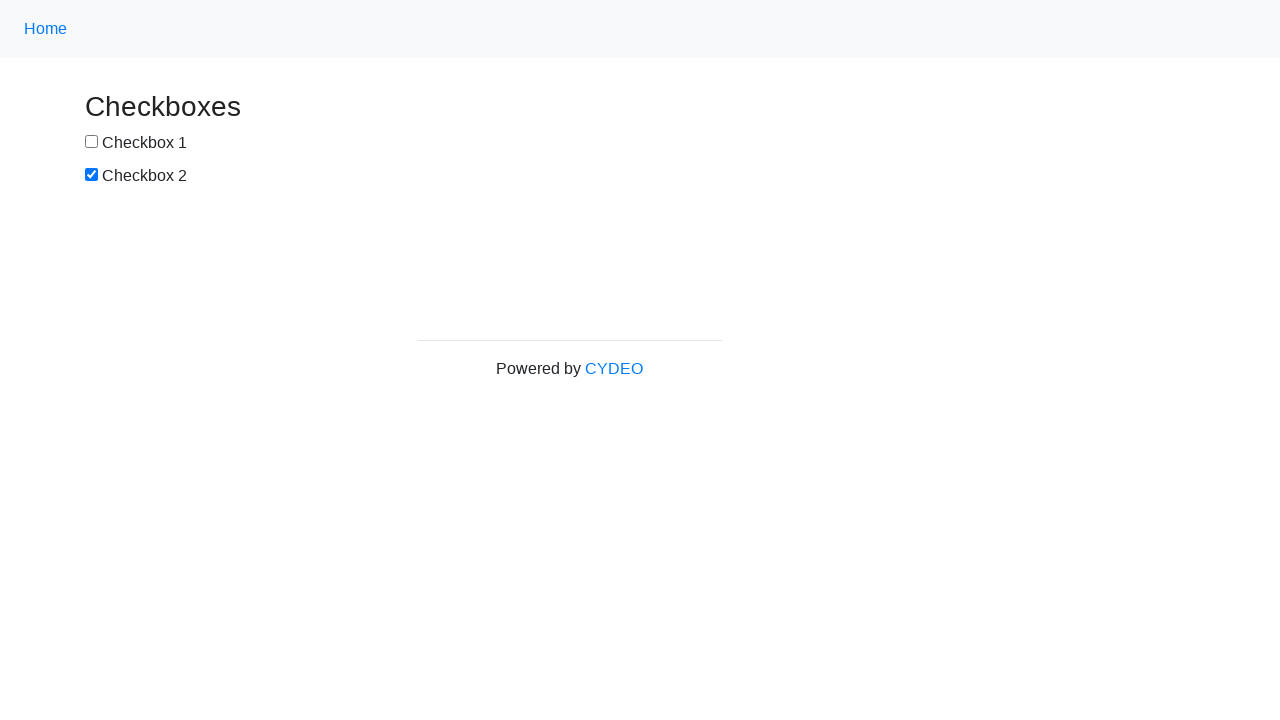

Located checkbox2 element
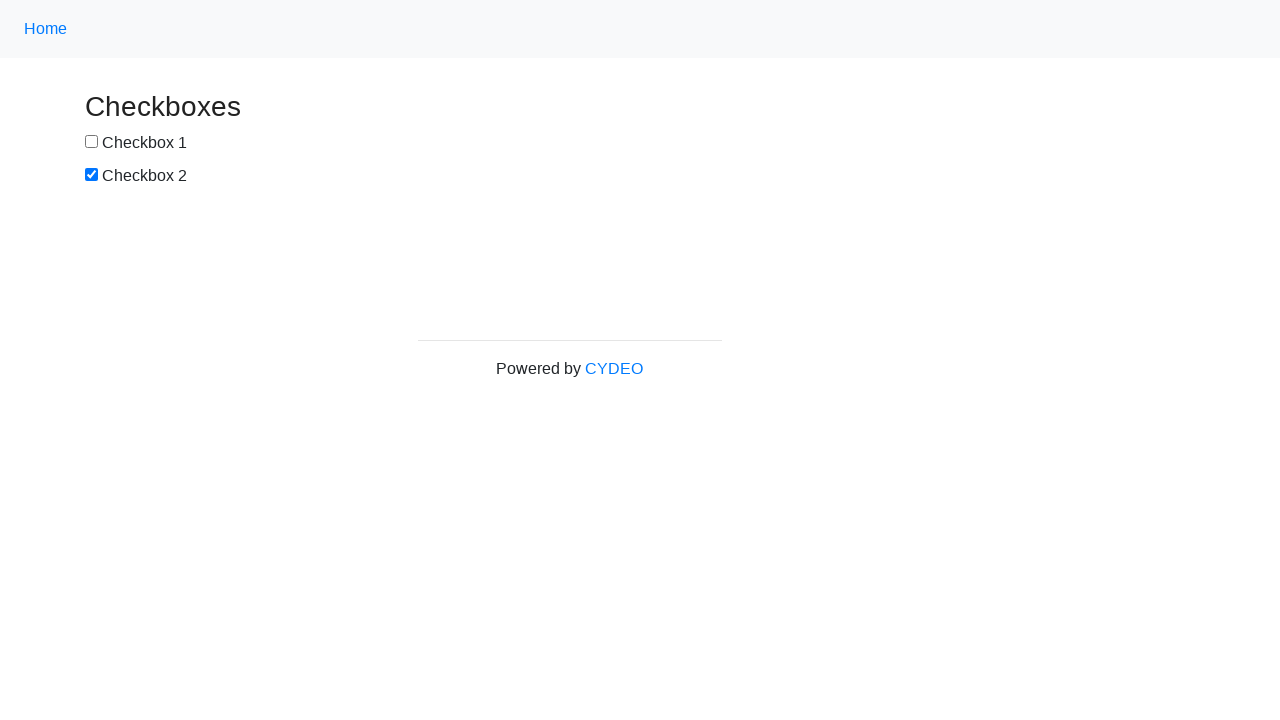

Verified checkbox1 is NOT selected by default
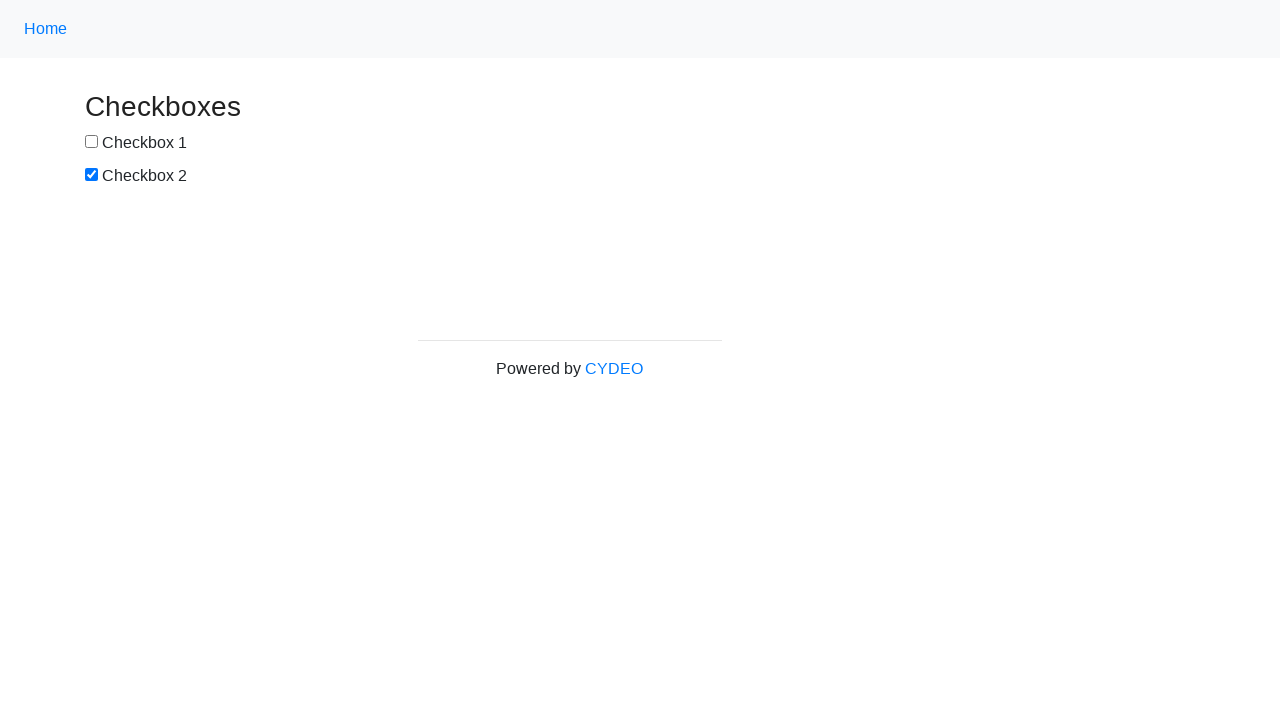

Verified checkbox2 is SELECTED by default
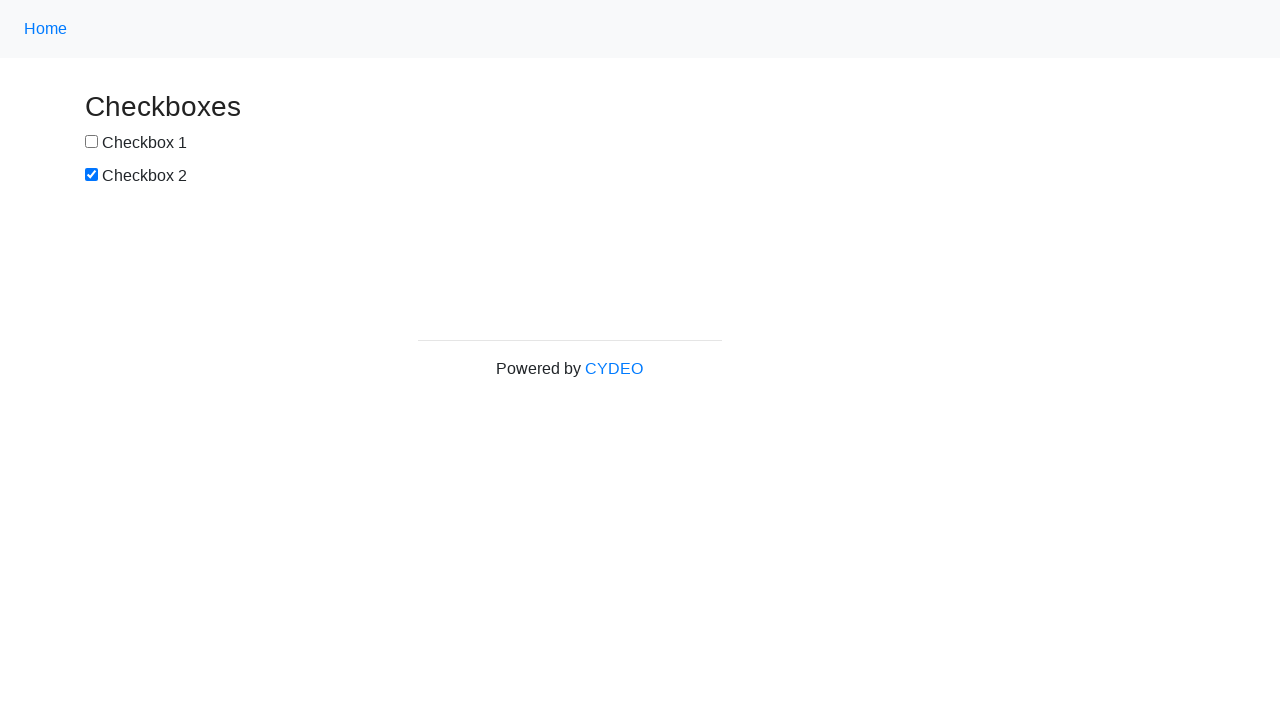

Clicked checkbox1 to select it at (92, 142) on input[name='checkbox1']
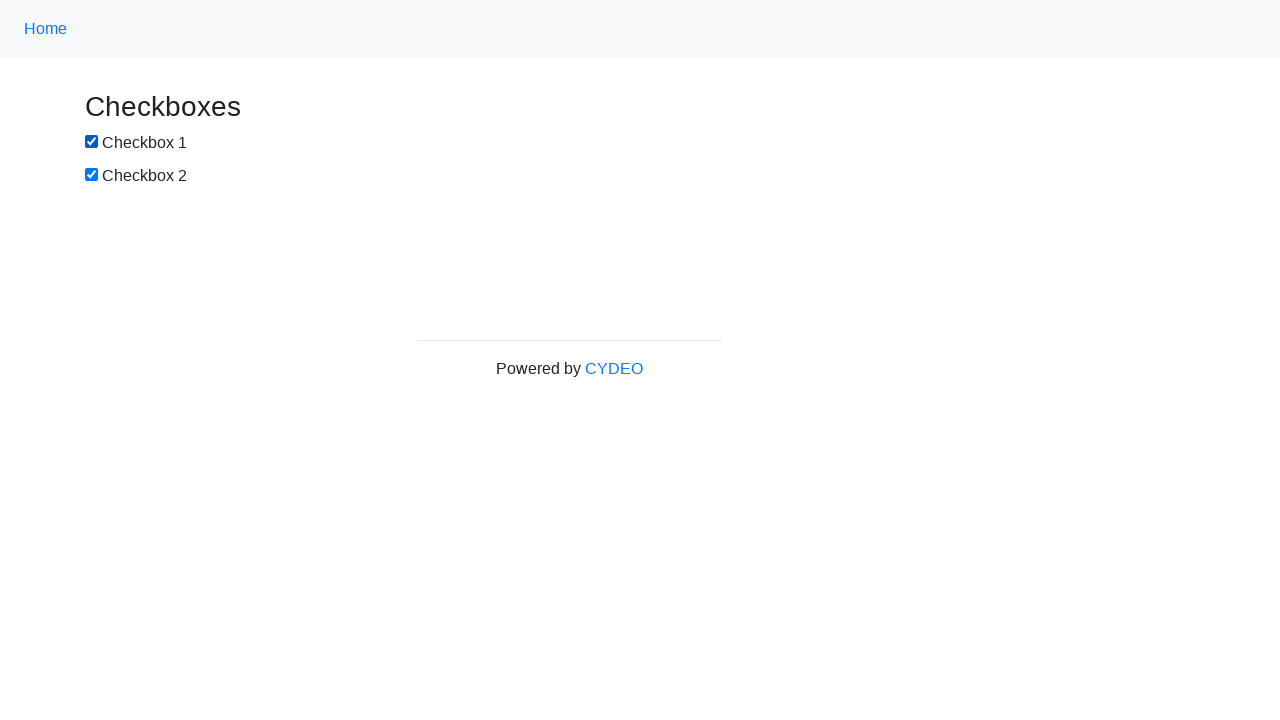

Clicked checkbox2 to deselect it at (92, 175) on input[name='checkbox2']
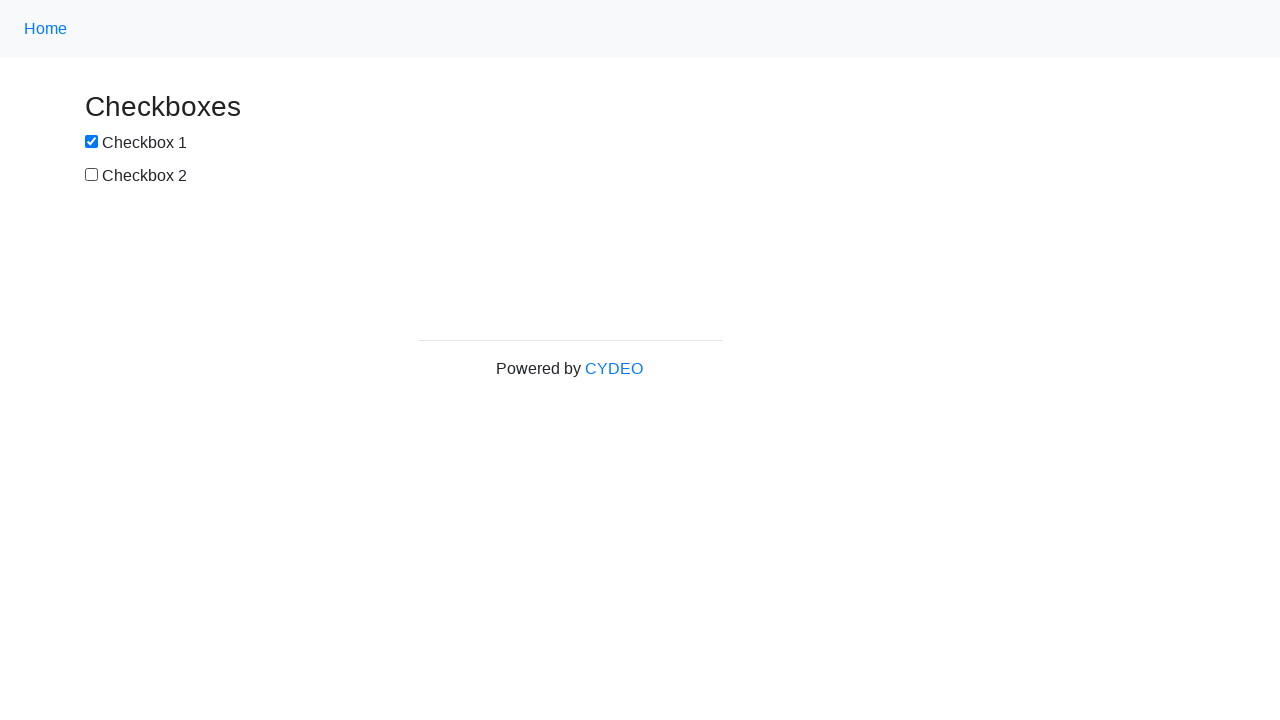

Verified checkbox1 is now SELECTED
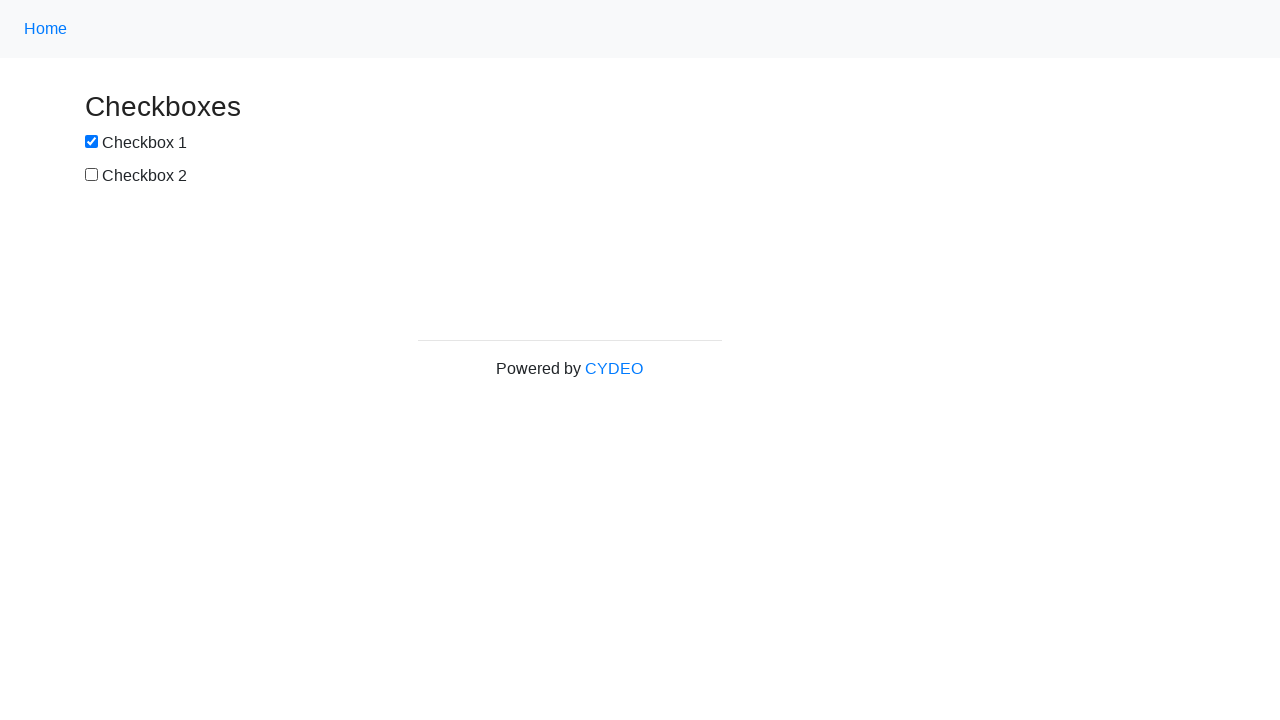

Verified checkbox2 is now NOT selected
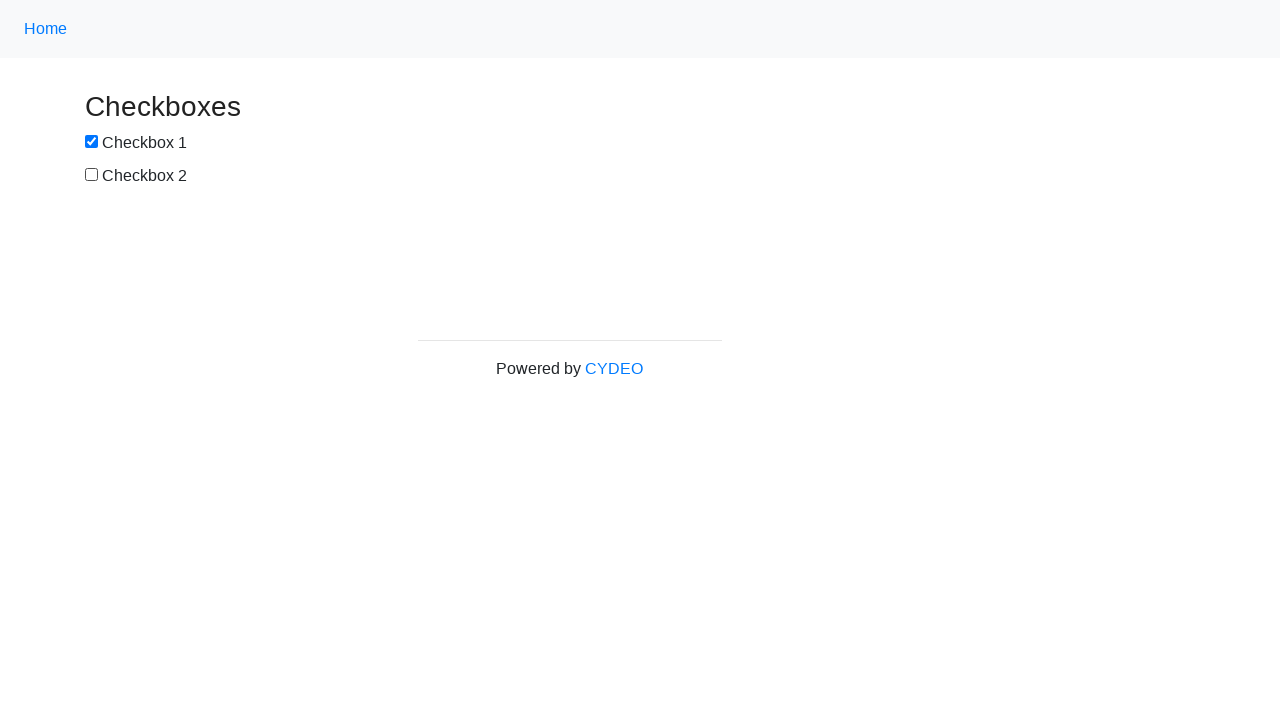

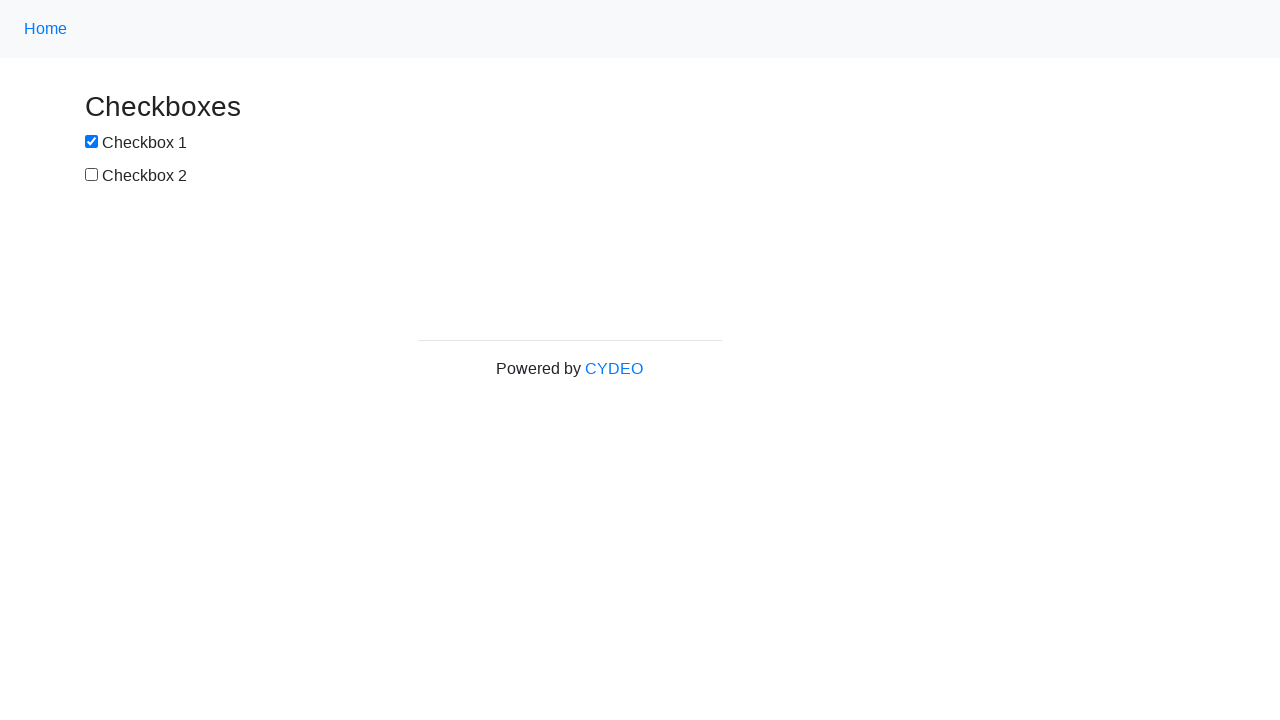